Navigates to the DemoQA website and verifies the page loads by checking that the Selenium Online Training image/element is visible on the page.

Starting URL: https://demoqa.com

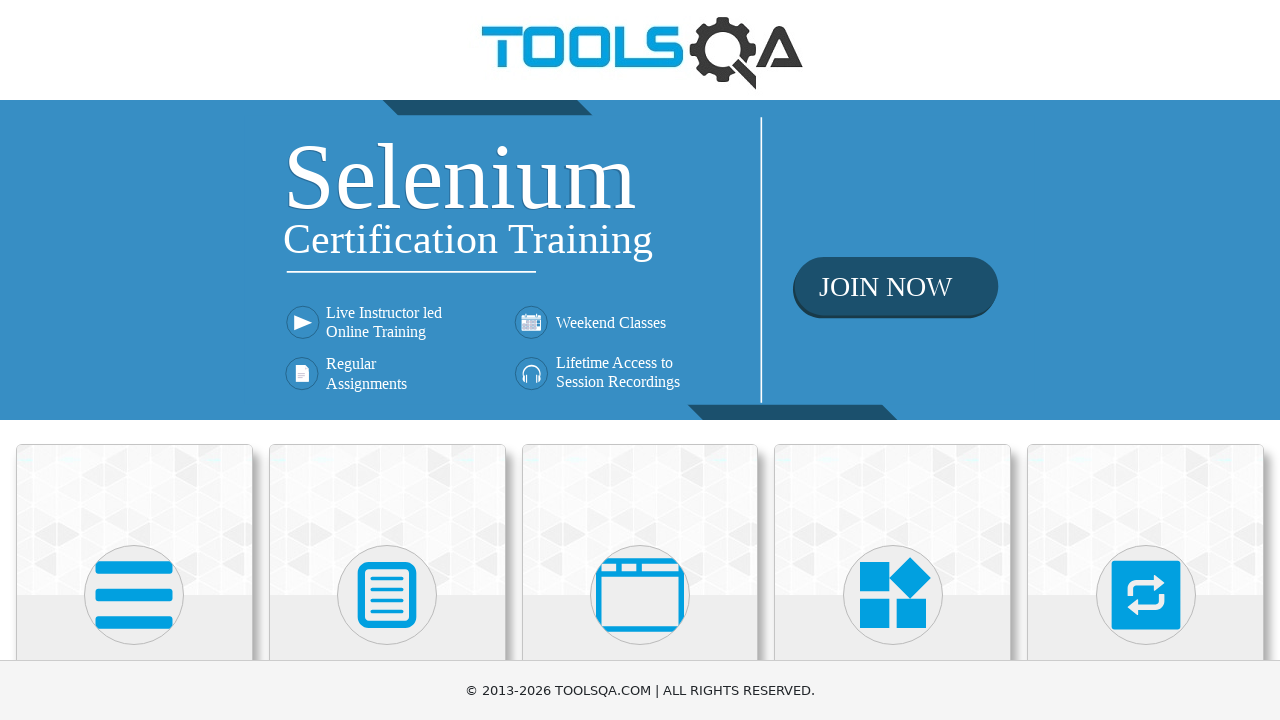

Navigated to DemoQA website
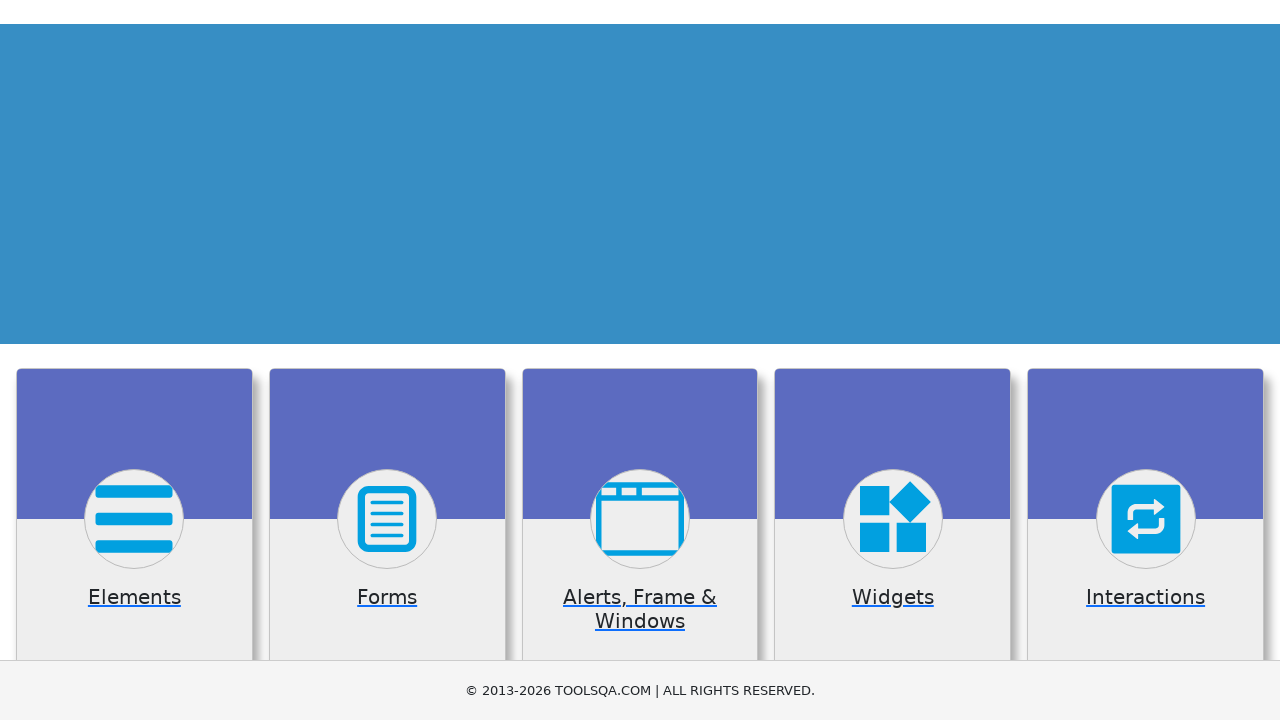

Selenium Online Training element appeared on the page
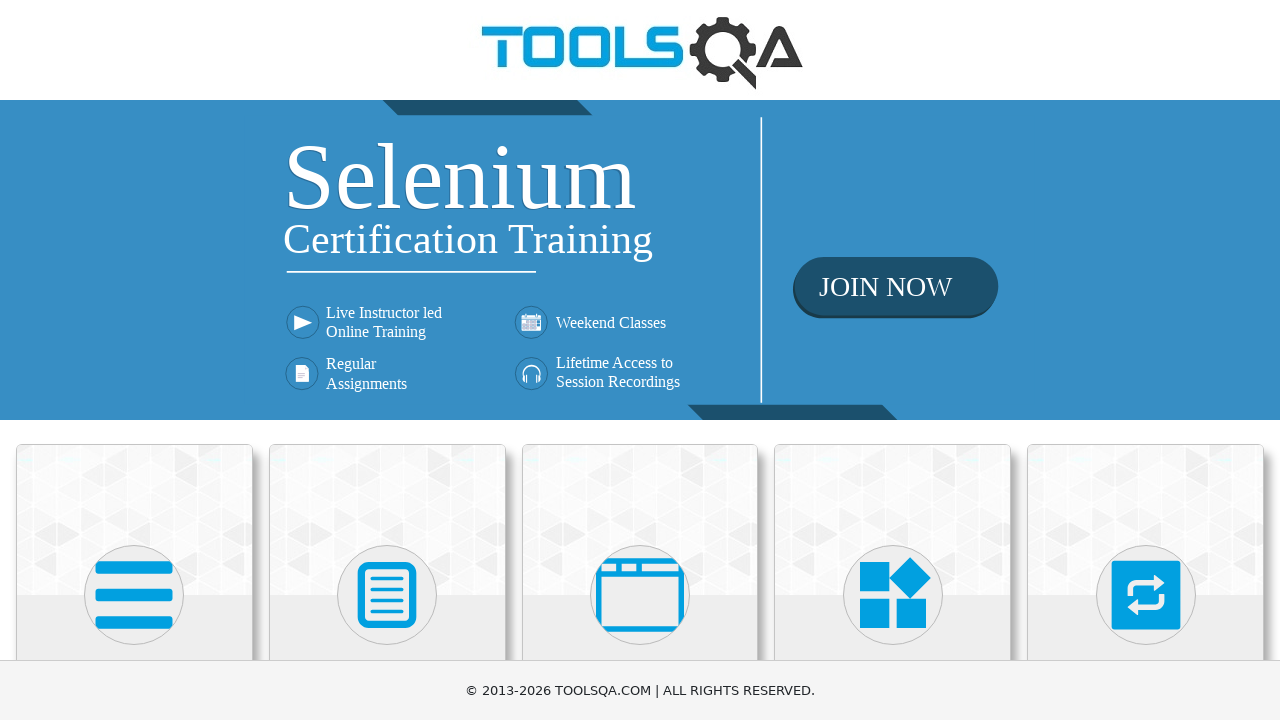

Verified Selenium Online Training element is visible
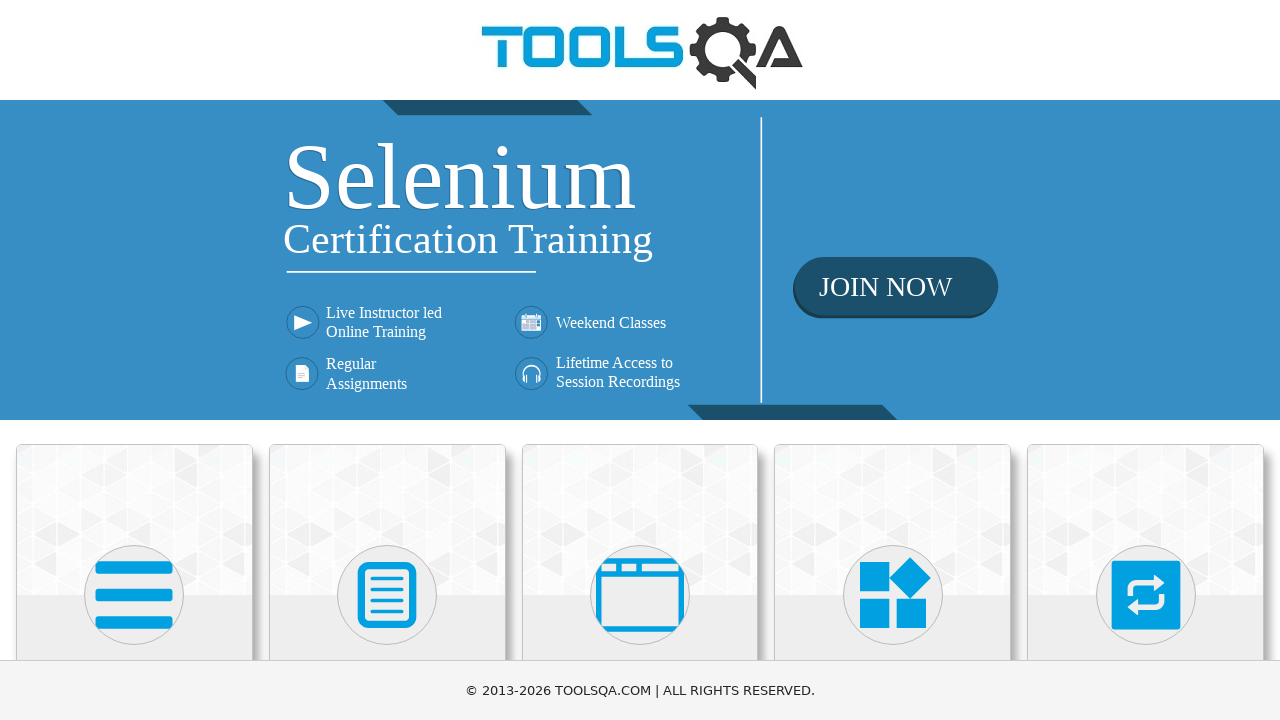

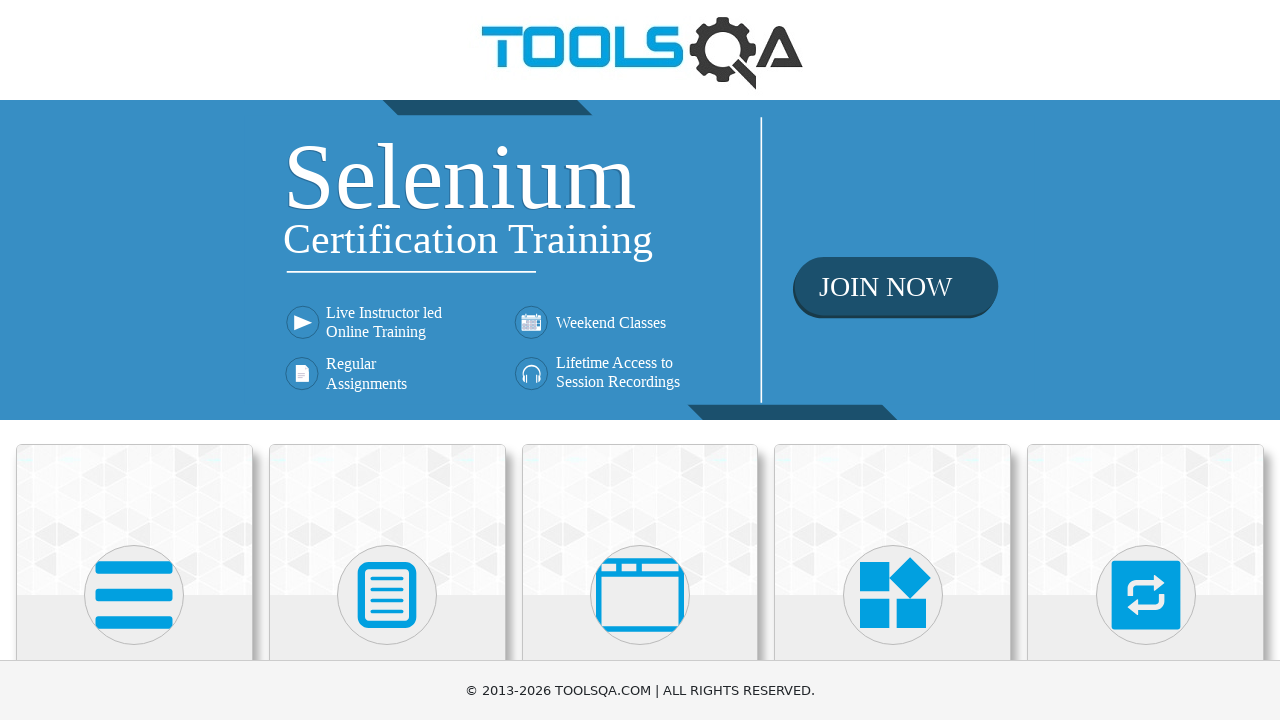